Tests single select dropdown functionality by selecting 'Python' from a language dropdown and verifying the selection is displayed correctly after form submission

Starting URL: https://www.qa-practice.com/elements/select/single_select

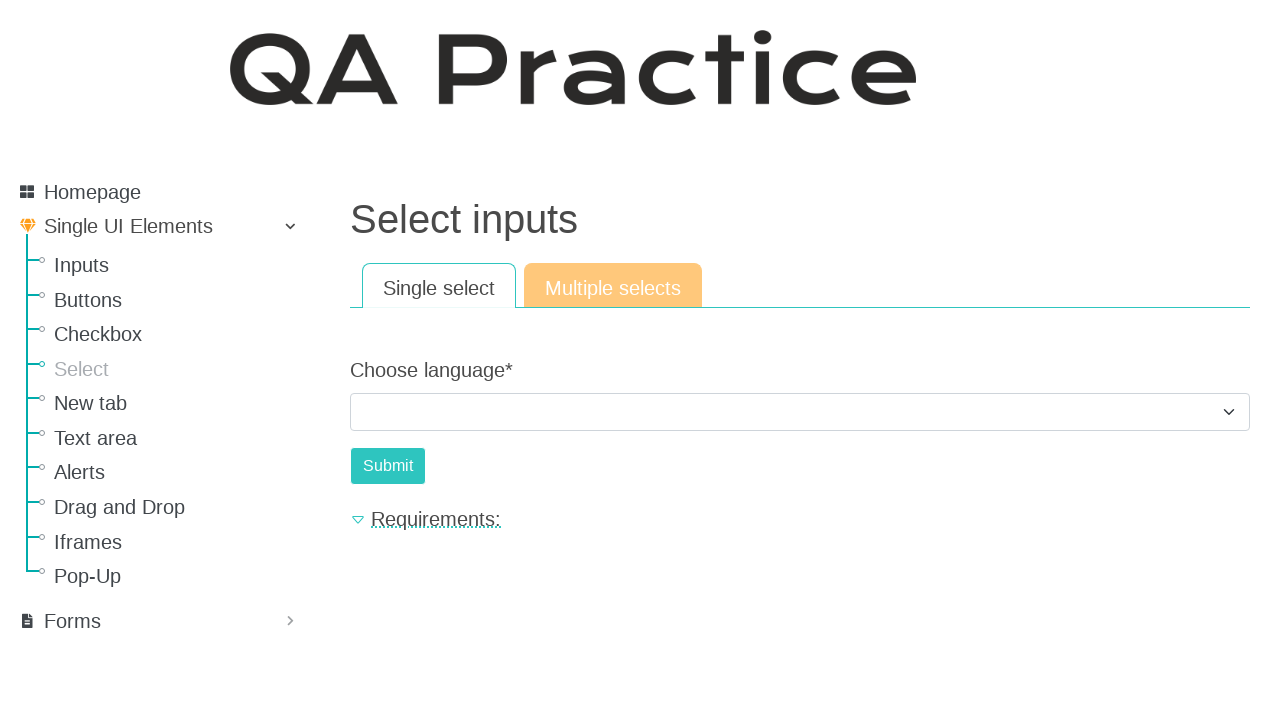

Selected 'Python' from the language dropdown on #id_choose_language
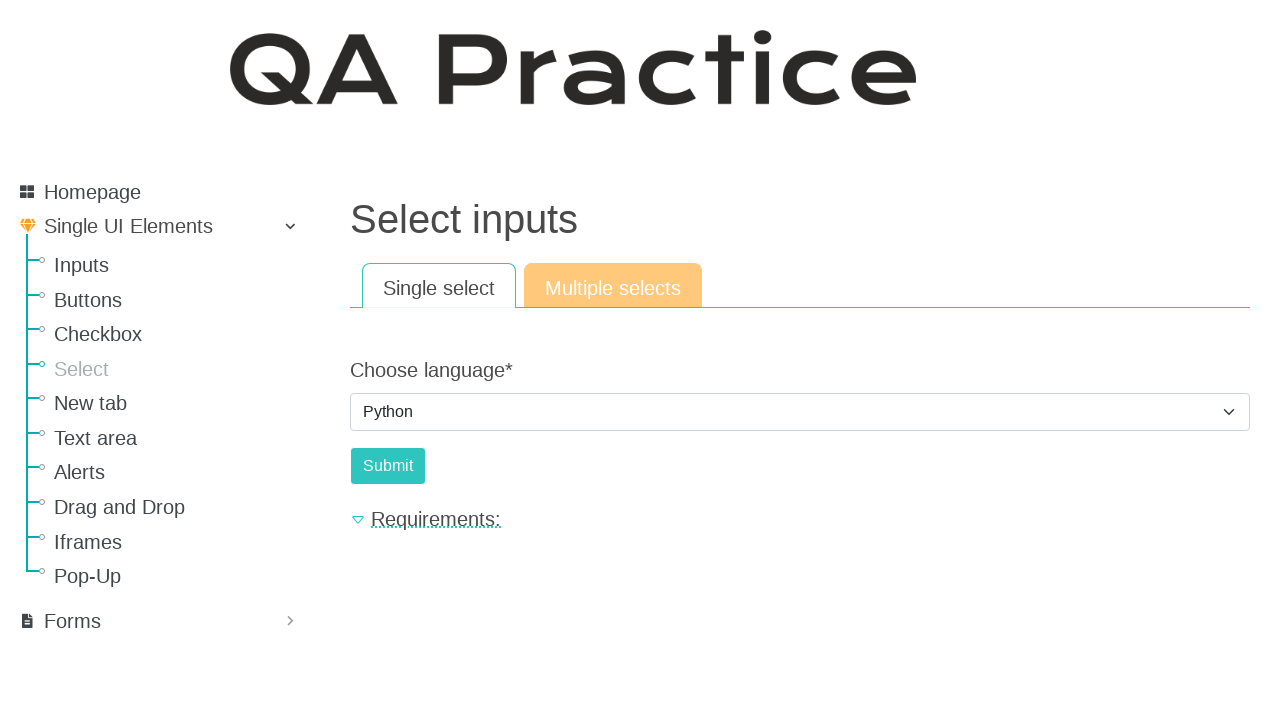

Clicked the submit button to confirm selection at (388, 466) on #submit-id-submit
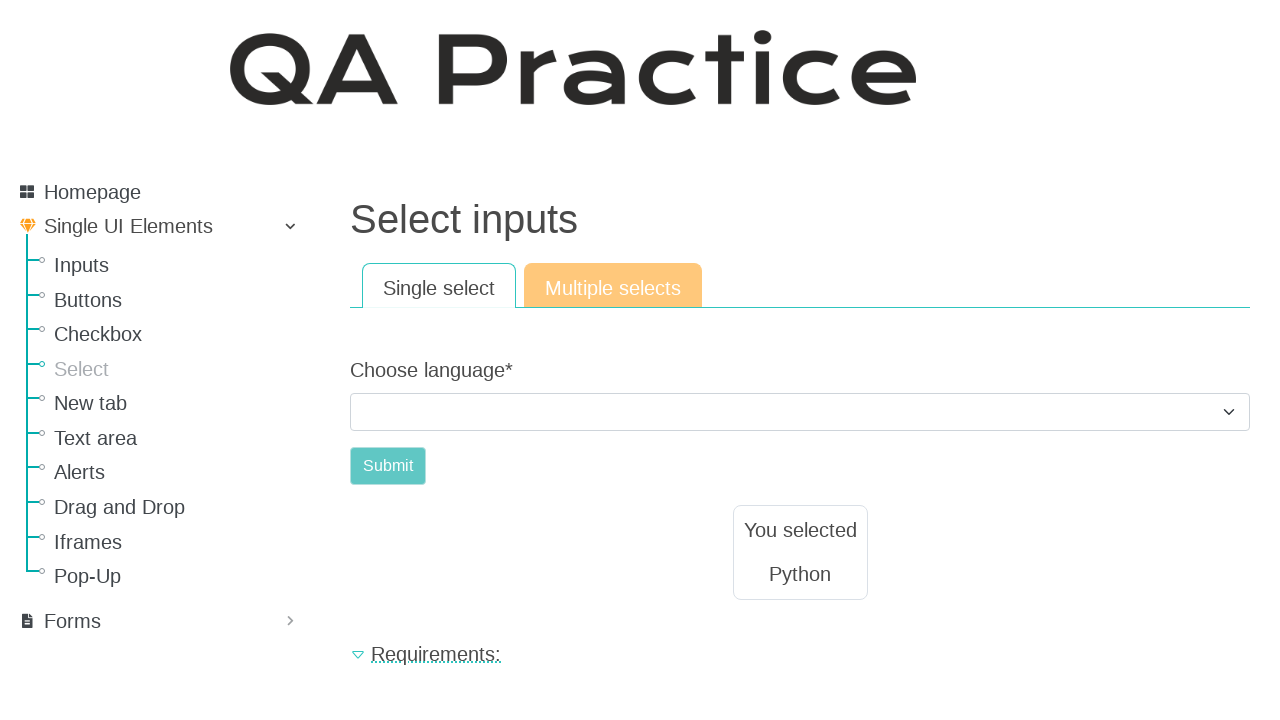

Result text appeared after form submission
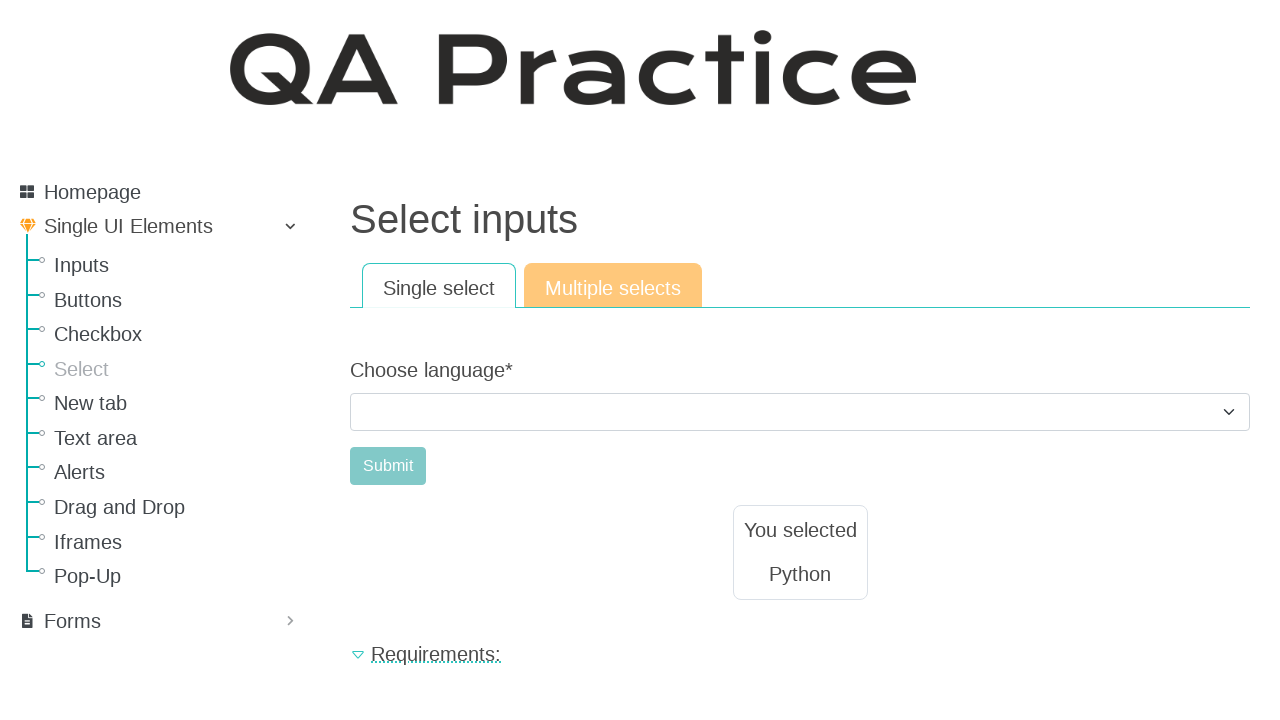

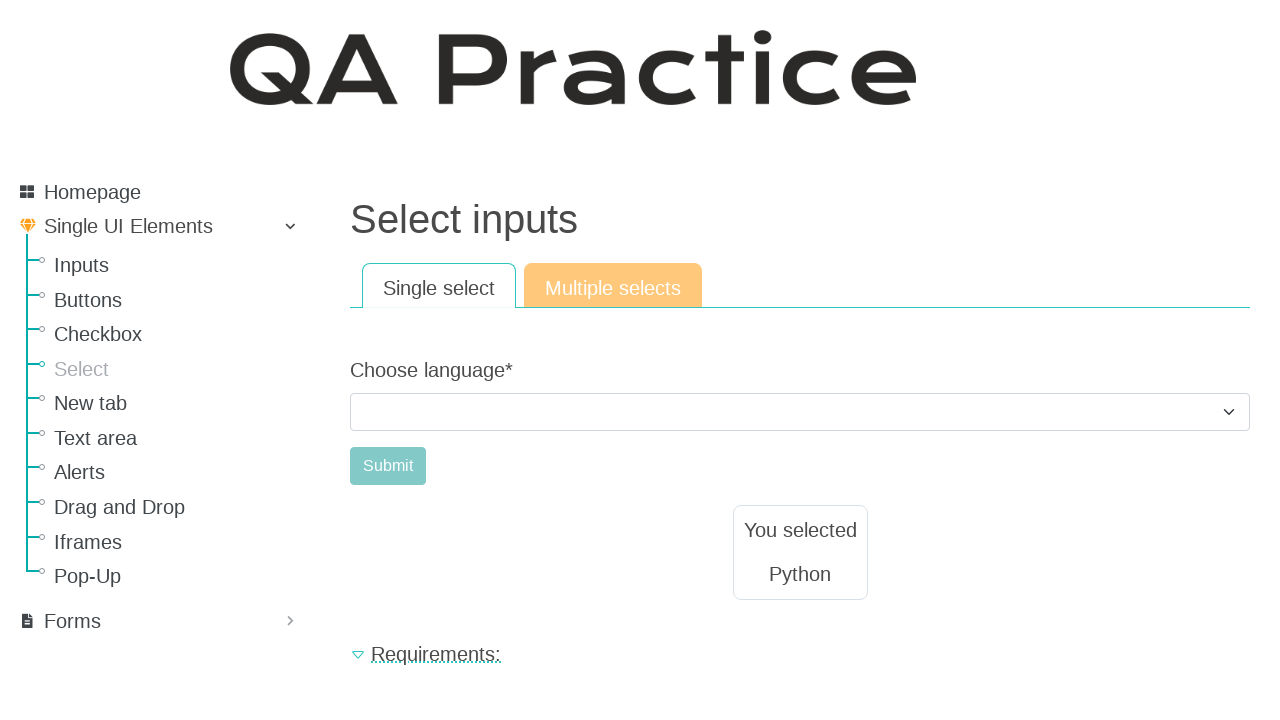